Tests alert dialog functionality by clicking buttons to trigger alerts with OK/Cancel options, then accepting and dismissing them to verify the resulting text changes

Starting URL: http://demo.automationtesting.in/Alerts.html

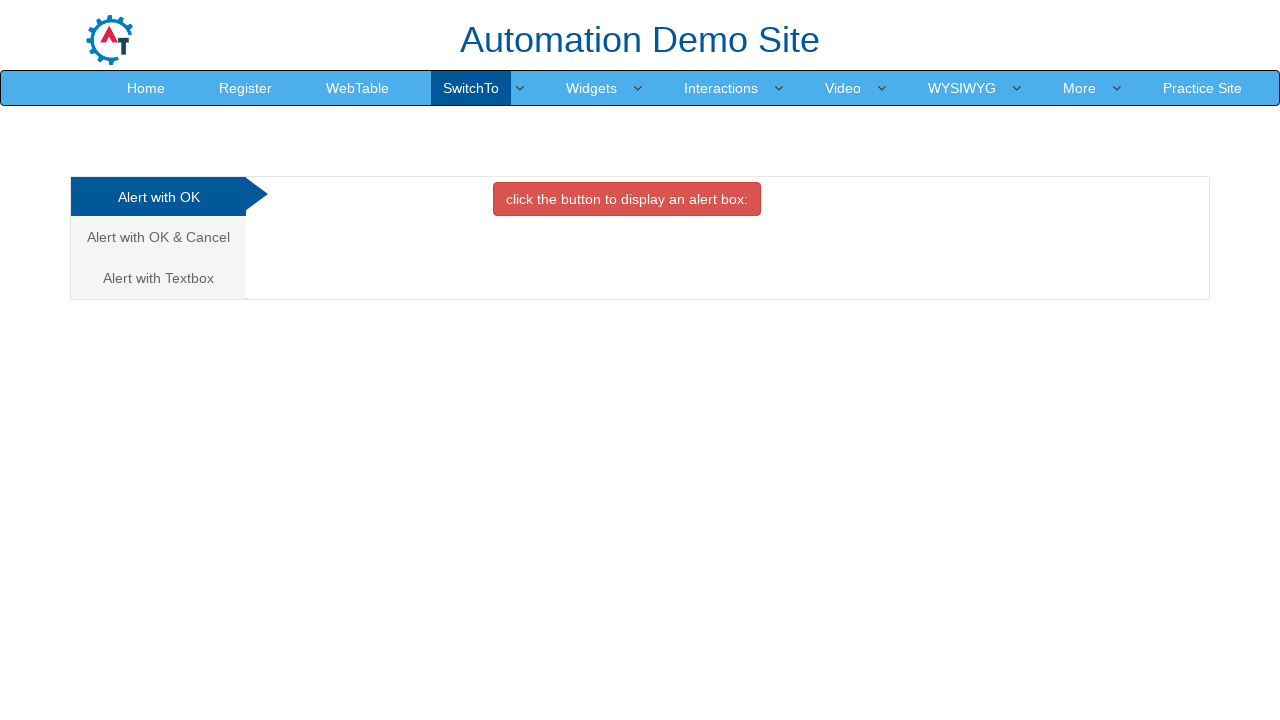

Clicked second tab to navigate to OK/Cancel alert section at (158, 237) on xpath=/html/body/div[1]/div/div/div/div[1]/ul/li[2]/a
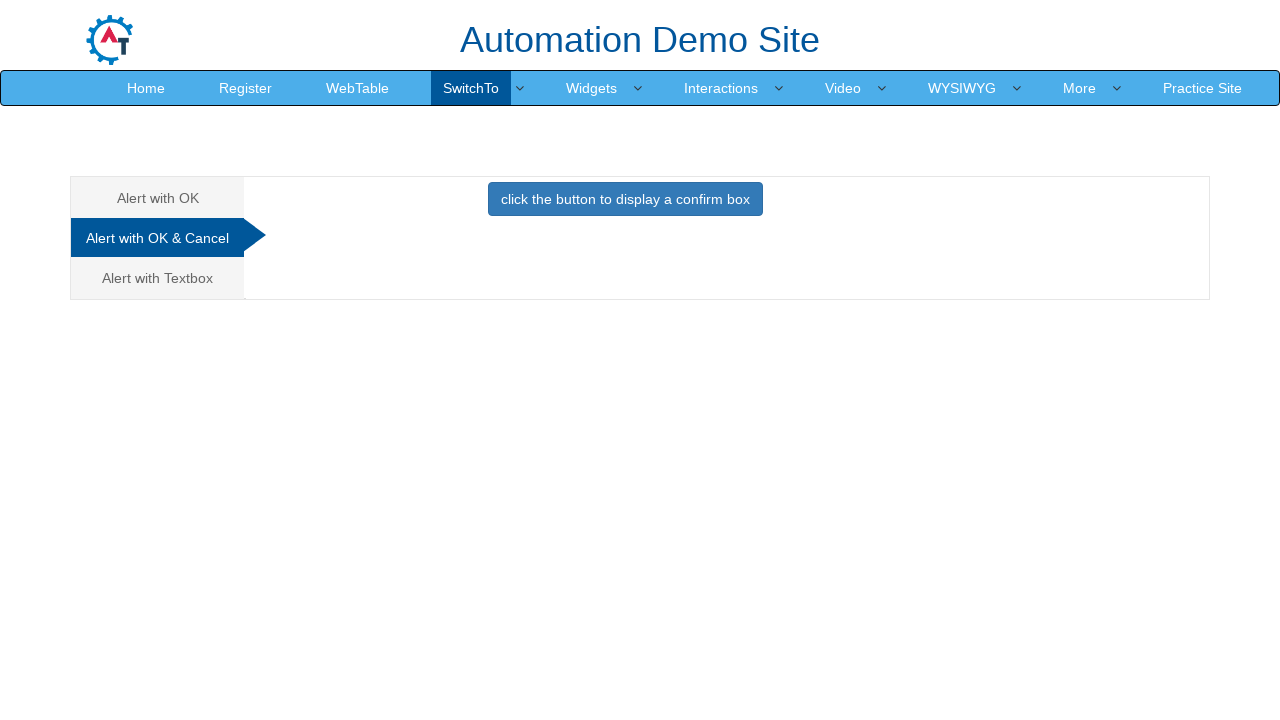

Clicked button to trigger first alert dialog at (625, 199) on xpath=/html/body/div[1]/div/div/div/div[2]/div[2]/button
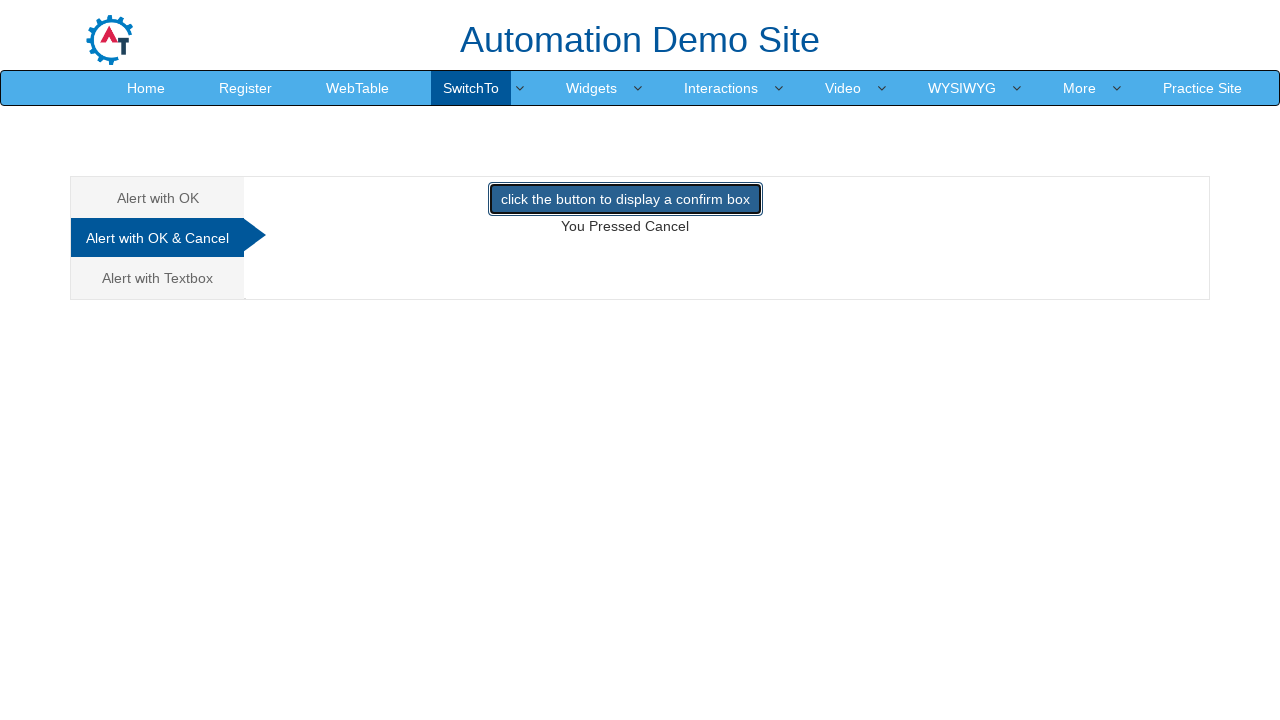

Set up dialog handler and clicked button to accept alert at (625, 199) on xpath=/html/body/div[1]/div/div/div/div[2]/div[2]/button
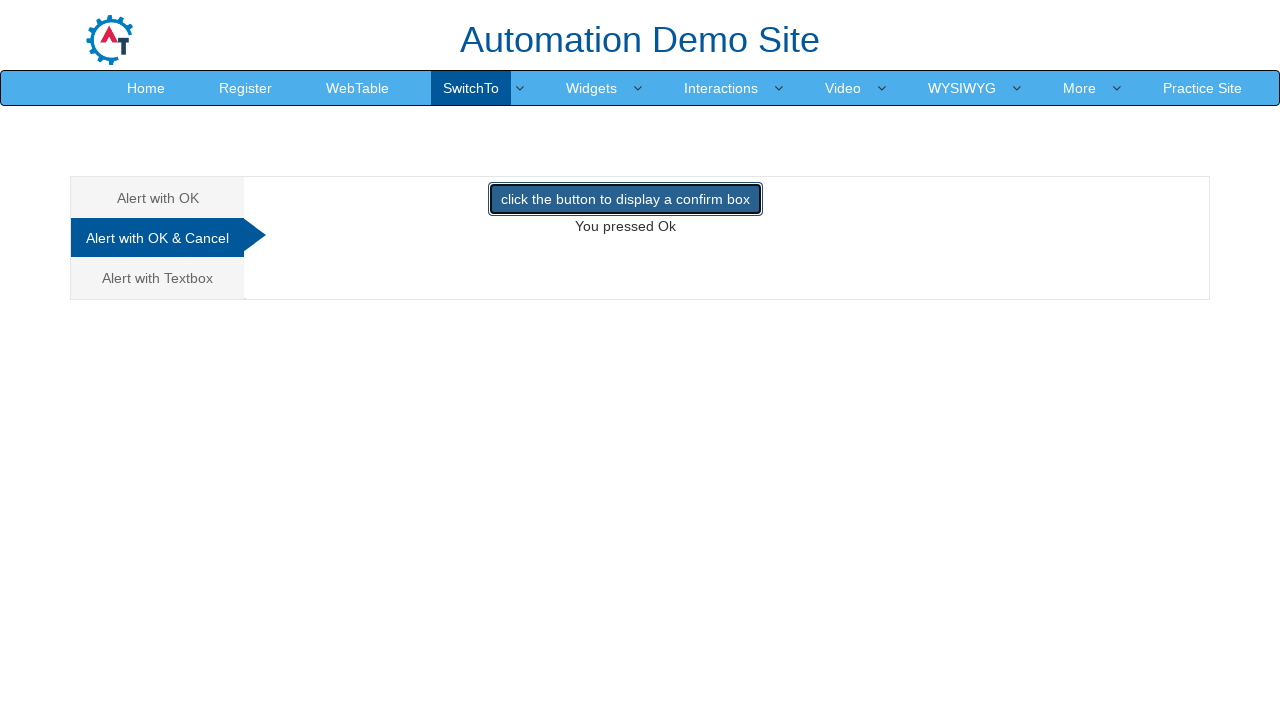

Retrieved text after accepting alert: 'You pressed Ok'
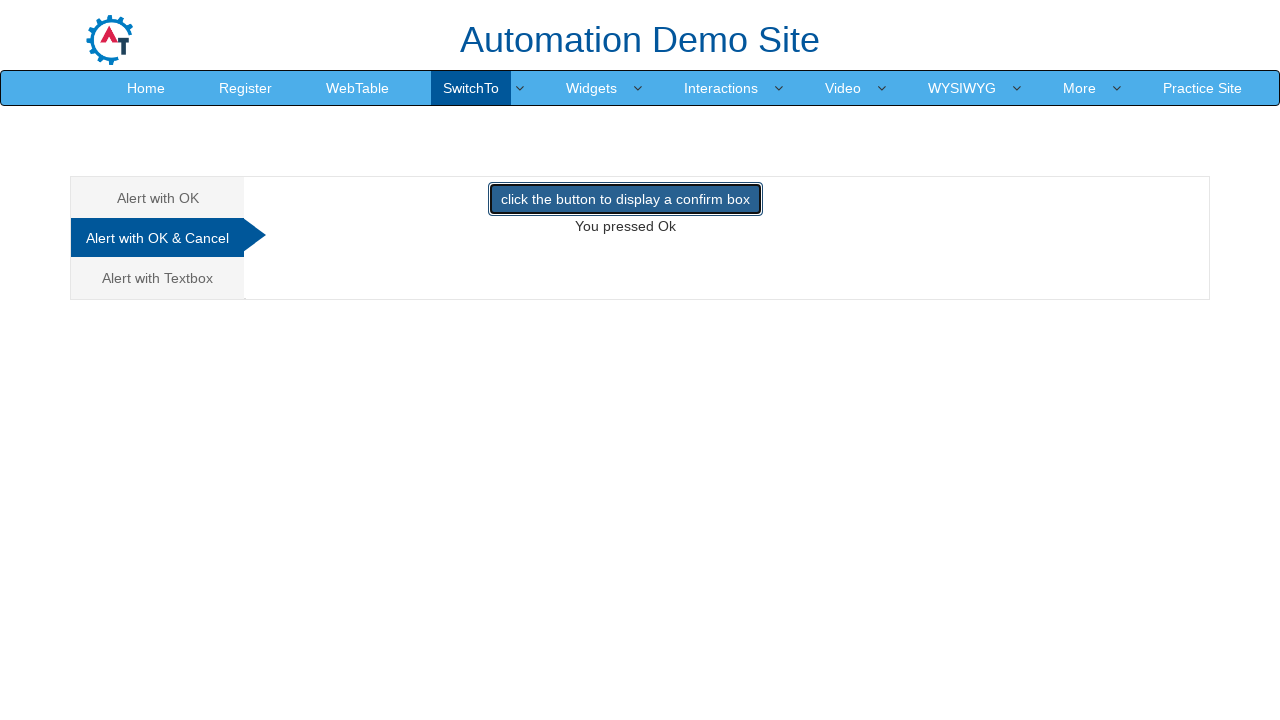

Clicked button to trigger second alert dialog at (625, 199) on xpath=/html/body/div[1]/div/div/div/div[2]/div[2]/button
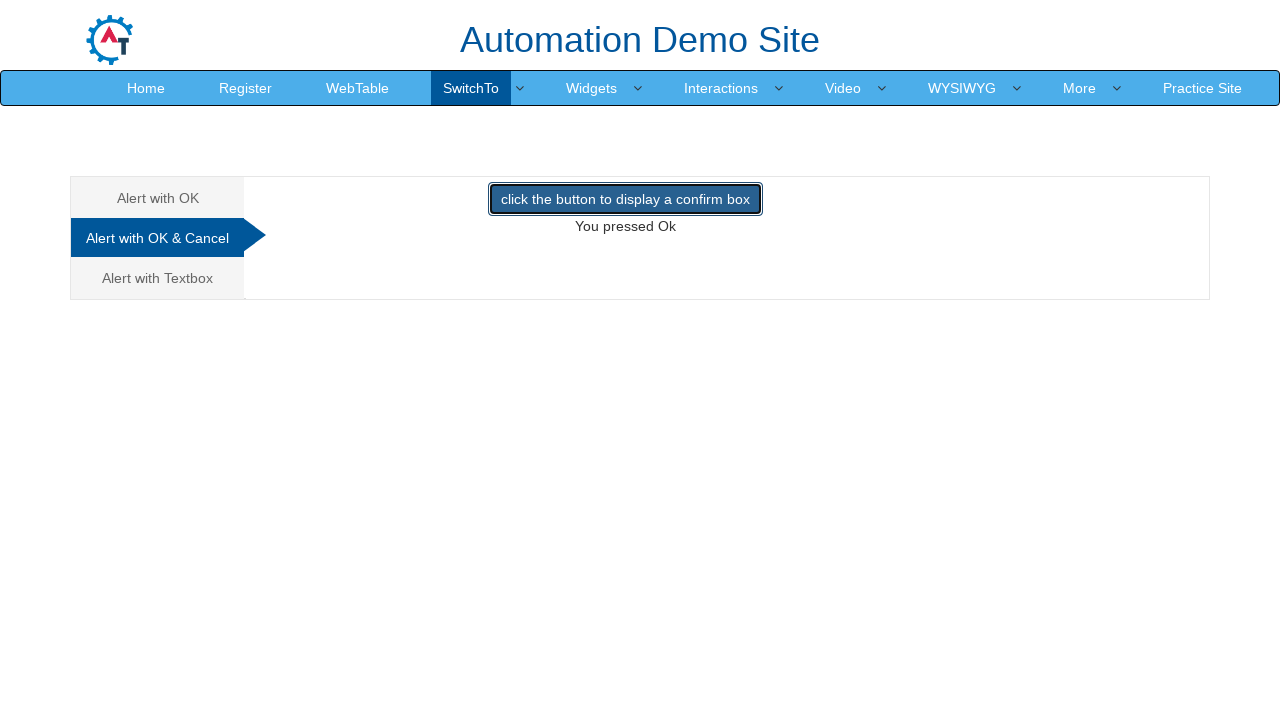

Set up dialog handler and clicked button to dismiss alert at (625, 199) on xpath=/html/body/div[1]/div/div/div/div[2]/div[2]/button
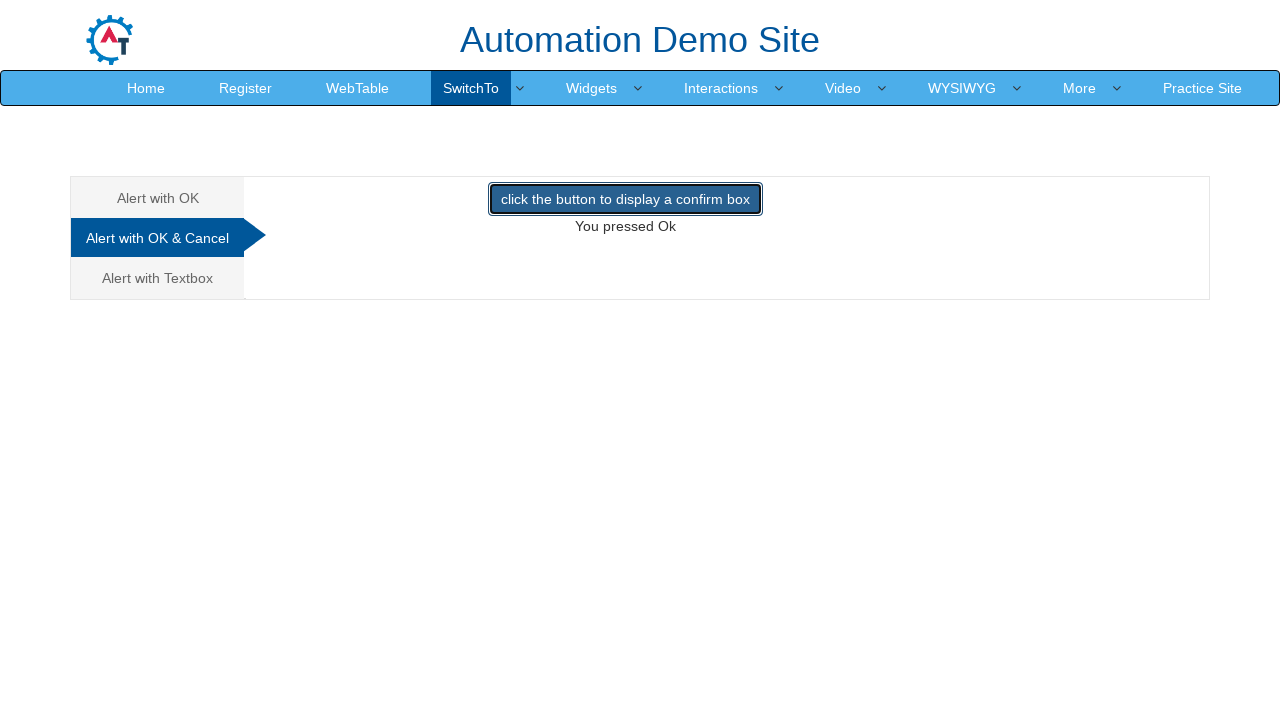

Retrieved text after dismissing alert: 'You pressed Ok'
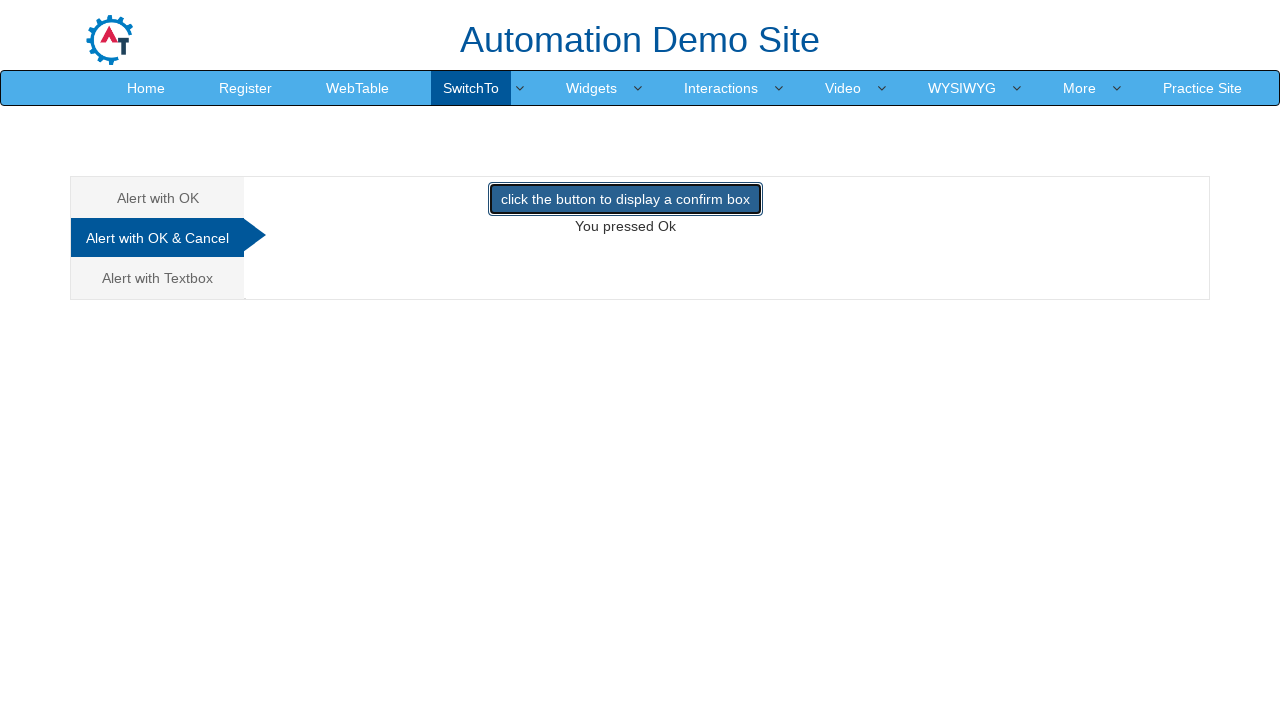

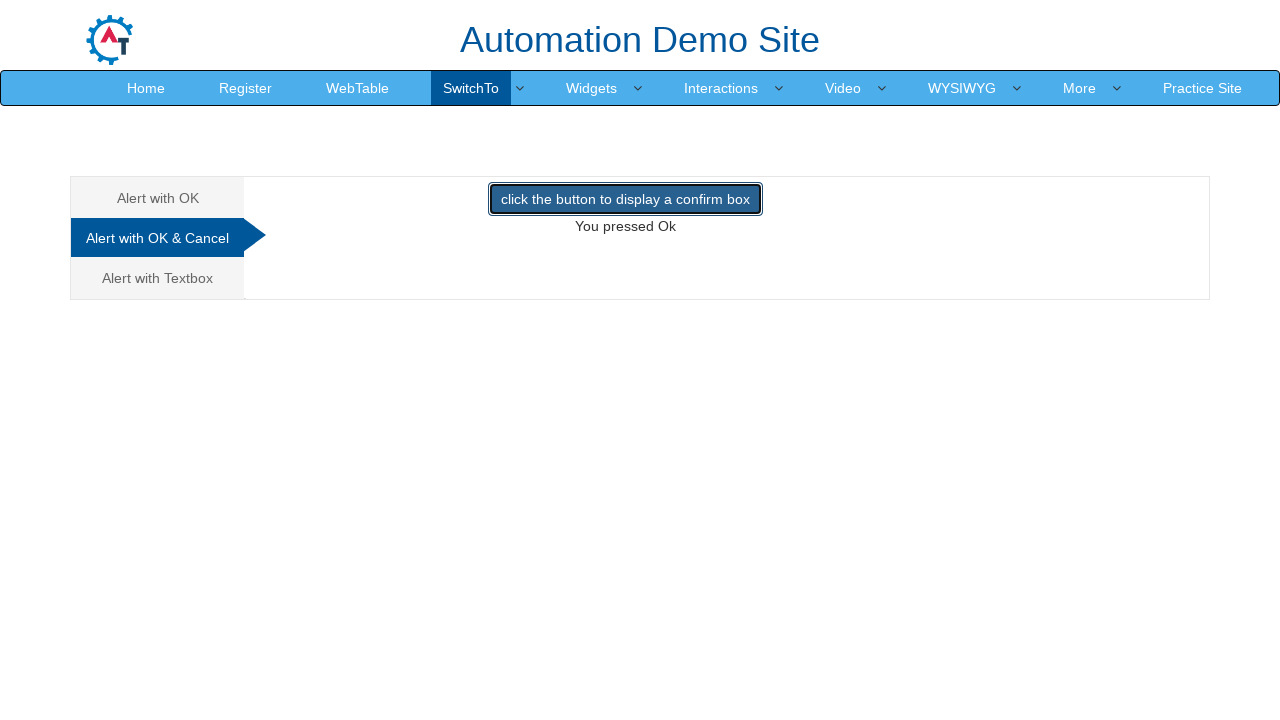